Navigates to Rakuten Travel website and verifies that the page loads successfully by checking for a paragraph element

Starting URL: https://travel.rakuten.co.jp/

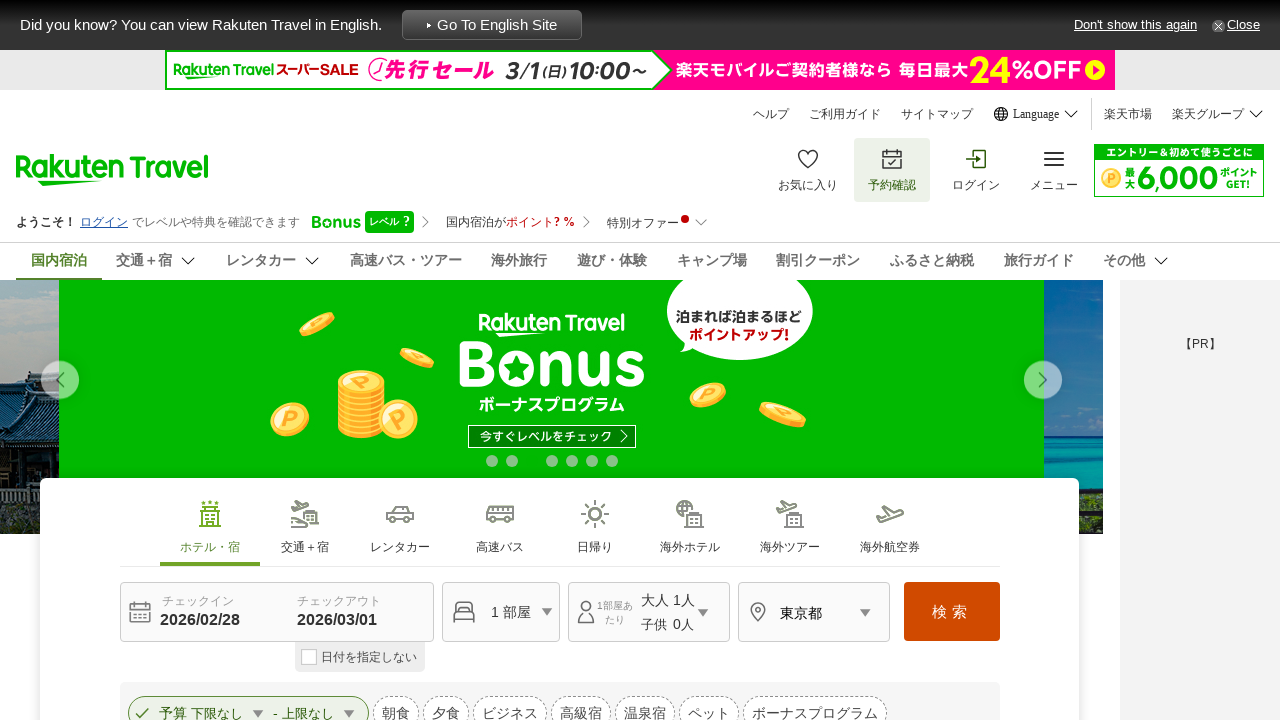

Waited for paragraph element to load on Rakuten Travel page
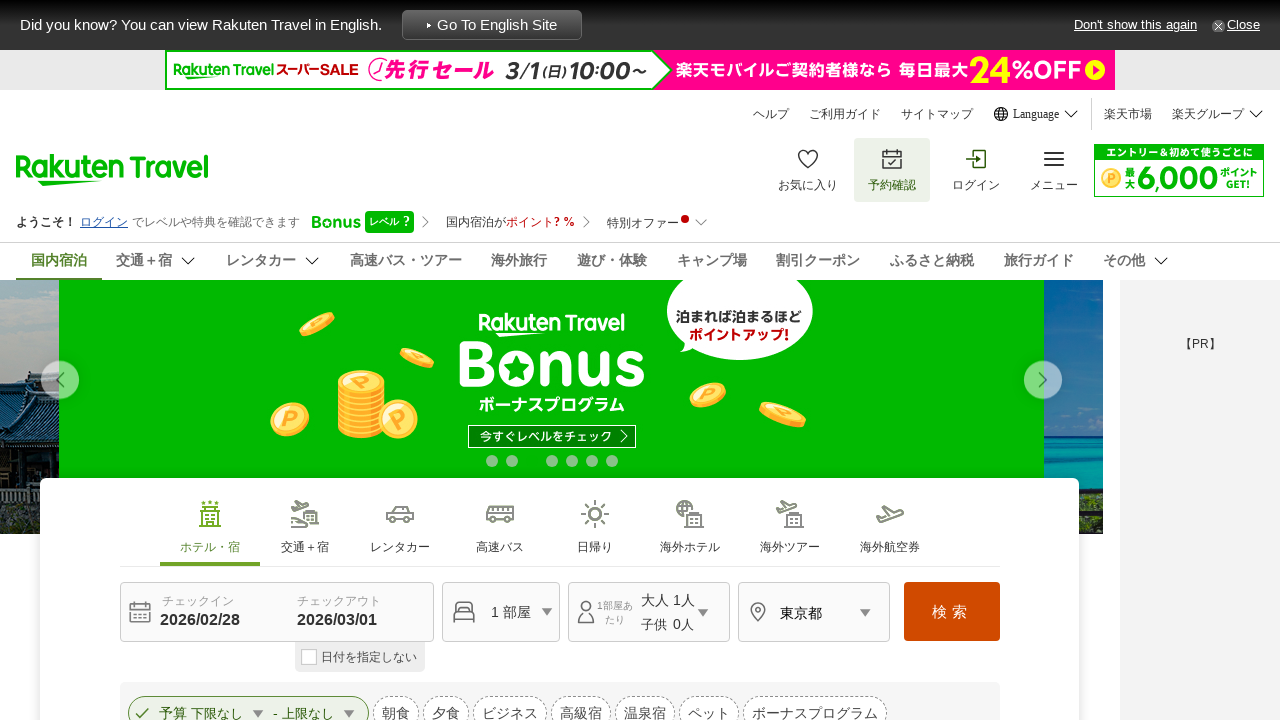

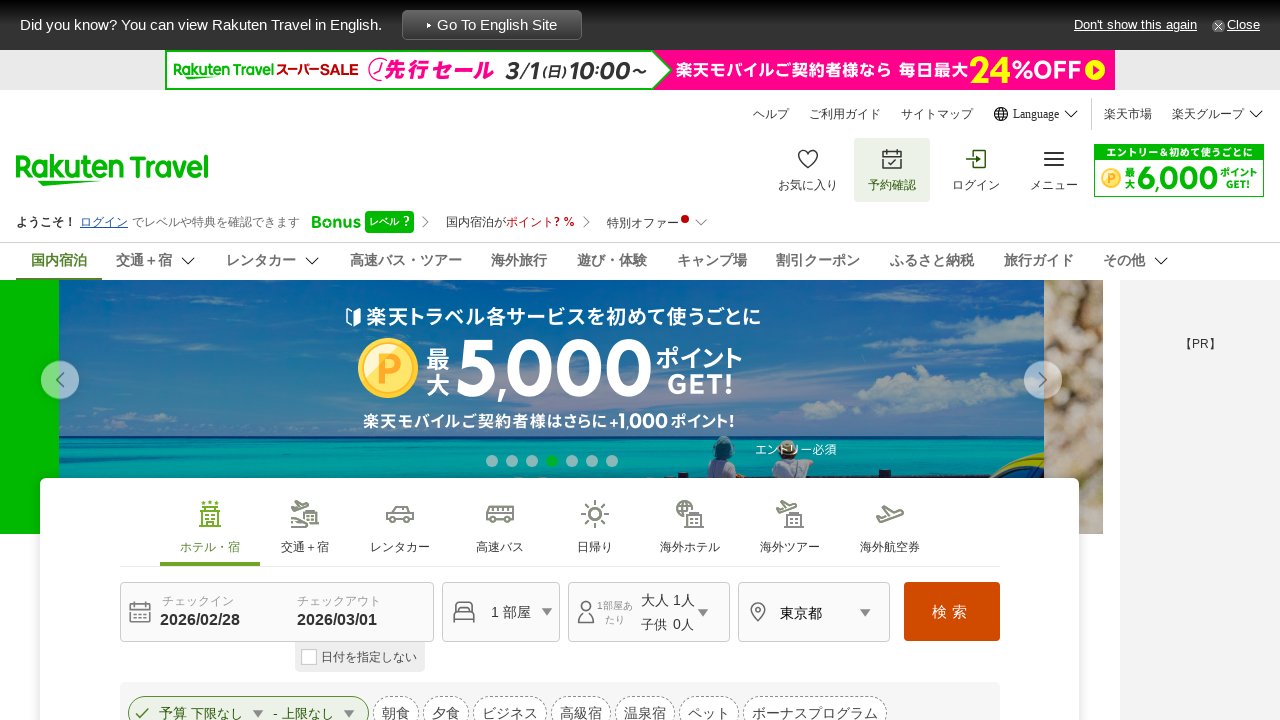